Tests JavaScript alert handling by triggering an alert dialog and accepting it

Starting URL: https://the-internet.herokuapp.com/javascript_alerts

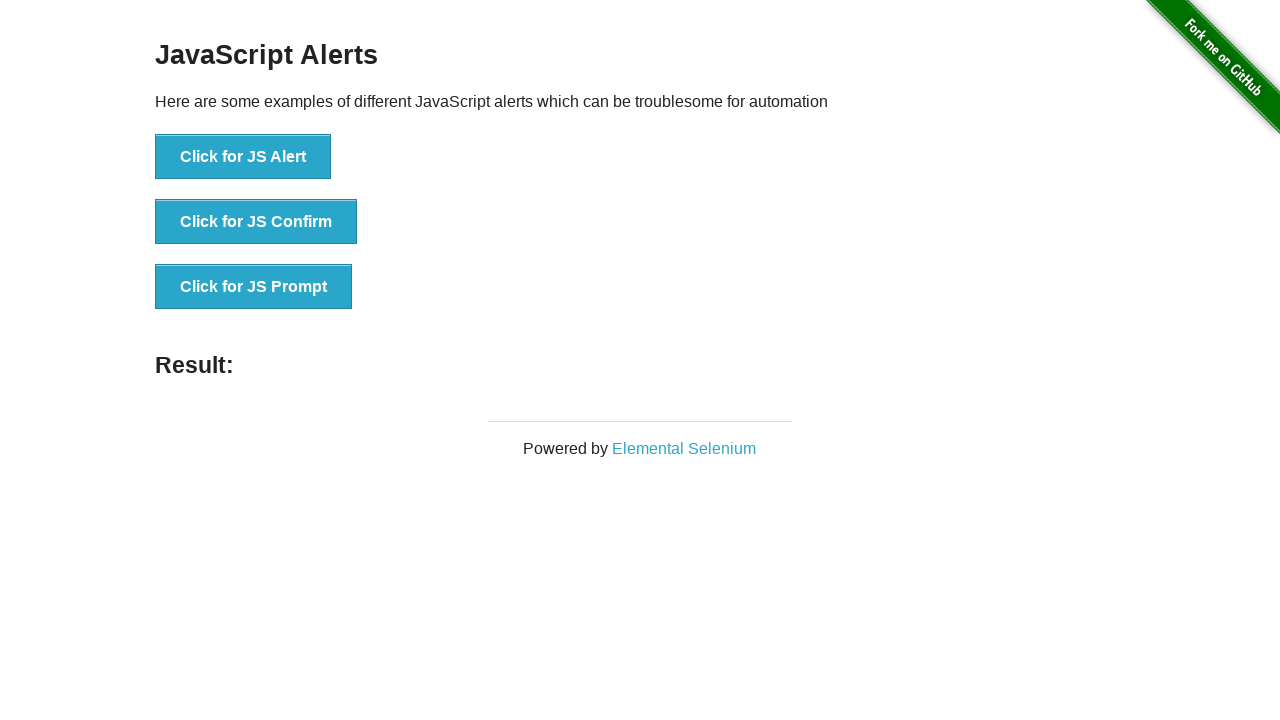

Clicked button to trigger JavaScript alert dialog at (243, 157) on //button[@onclick="jsAlert()"]
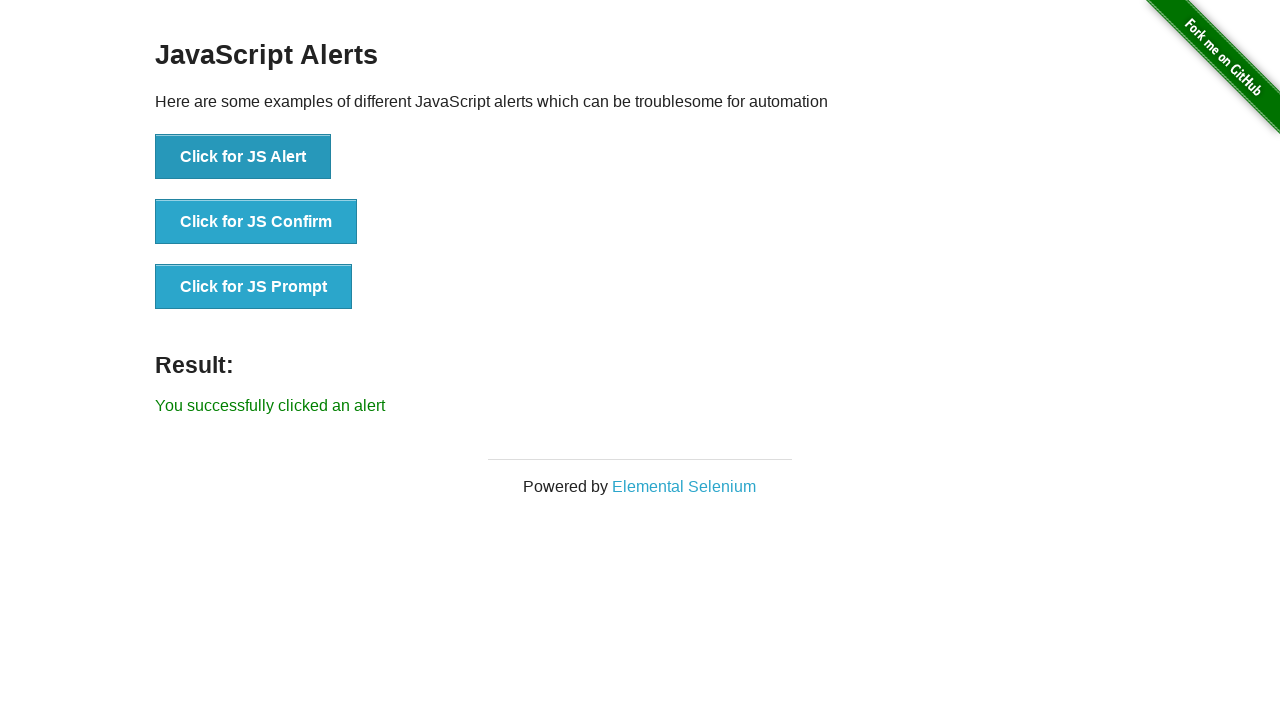

Set up dialog handler to automatically accept alerts
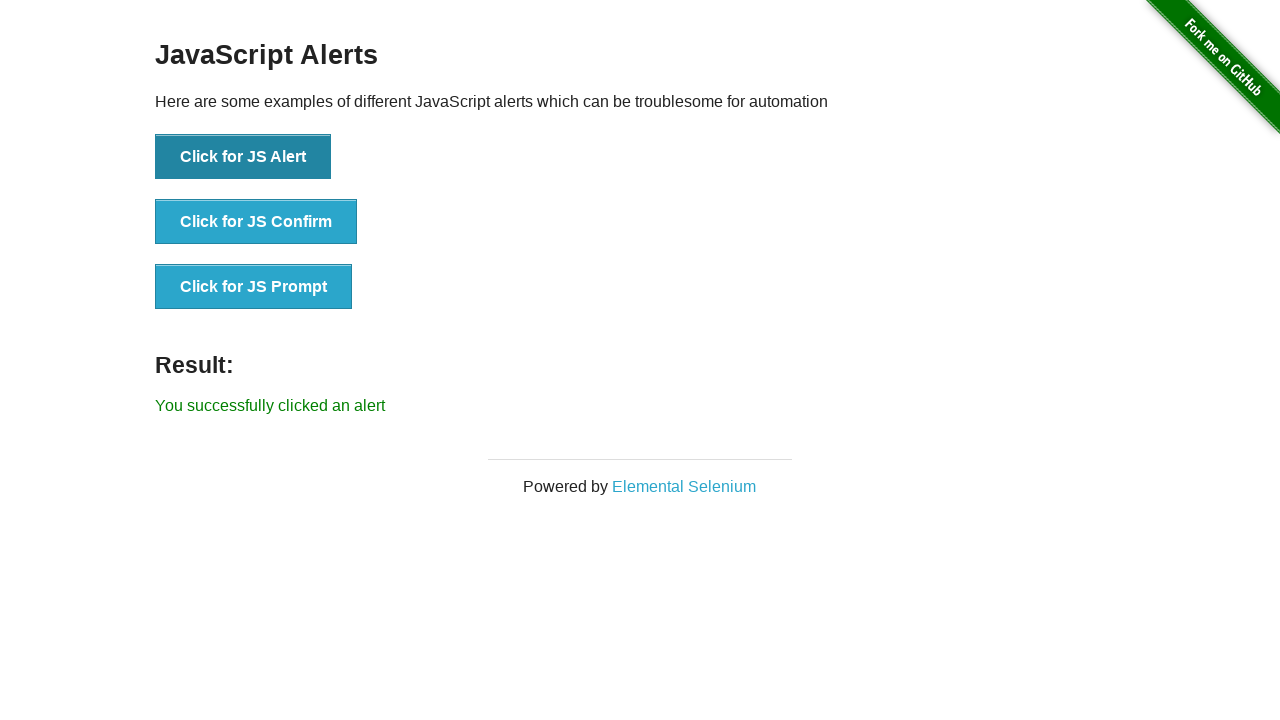

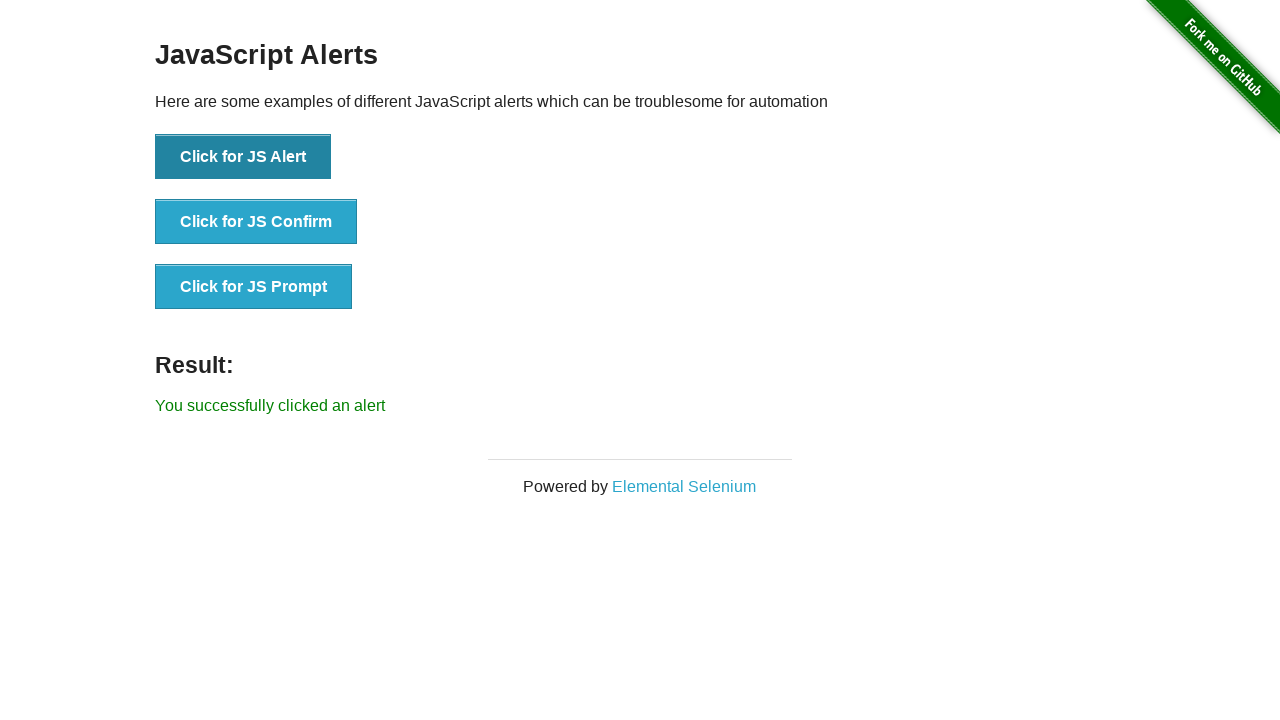